Tests basic browser window manipulation by navigating to Jio website, minimizing the window, repositioning it, and verifying the page title and URL are accessible.

Starting URL: https://www.jio.com/

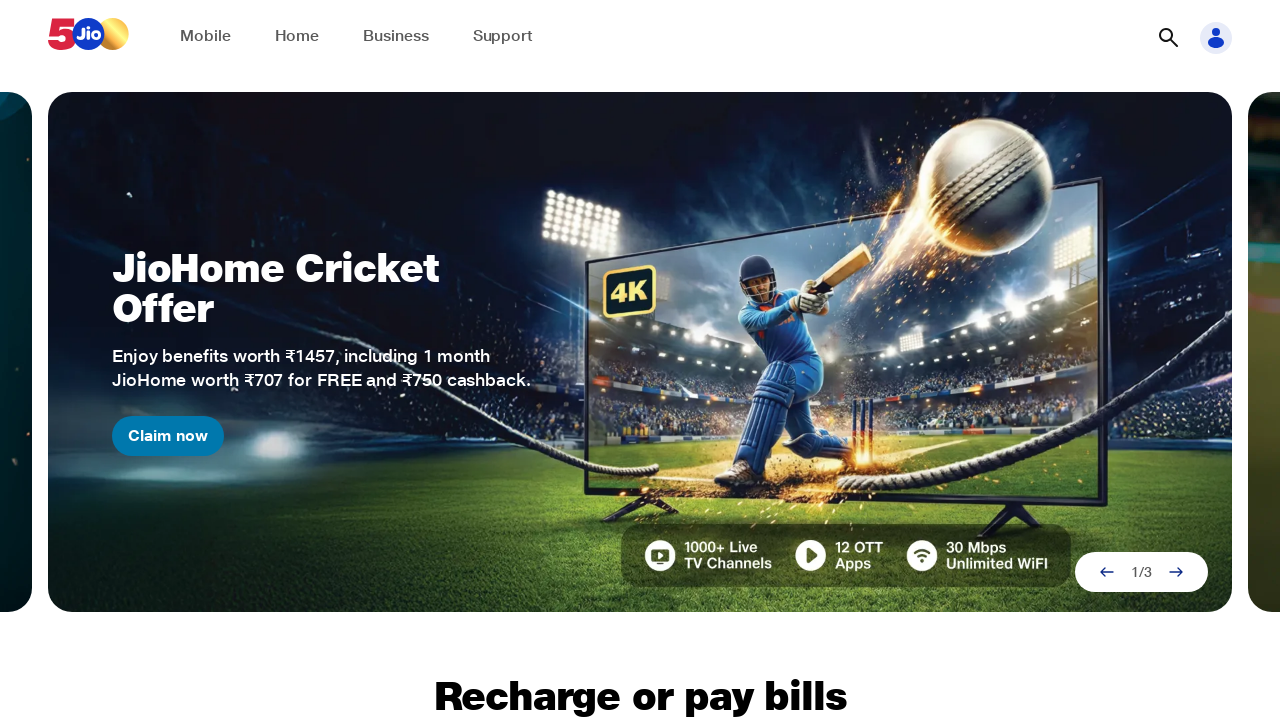

Page loaded with domcontentloaded state
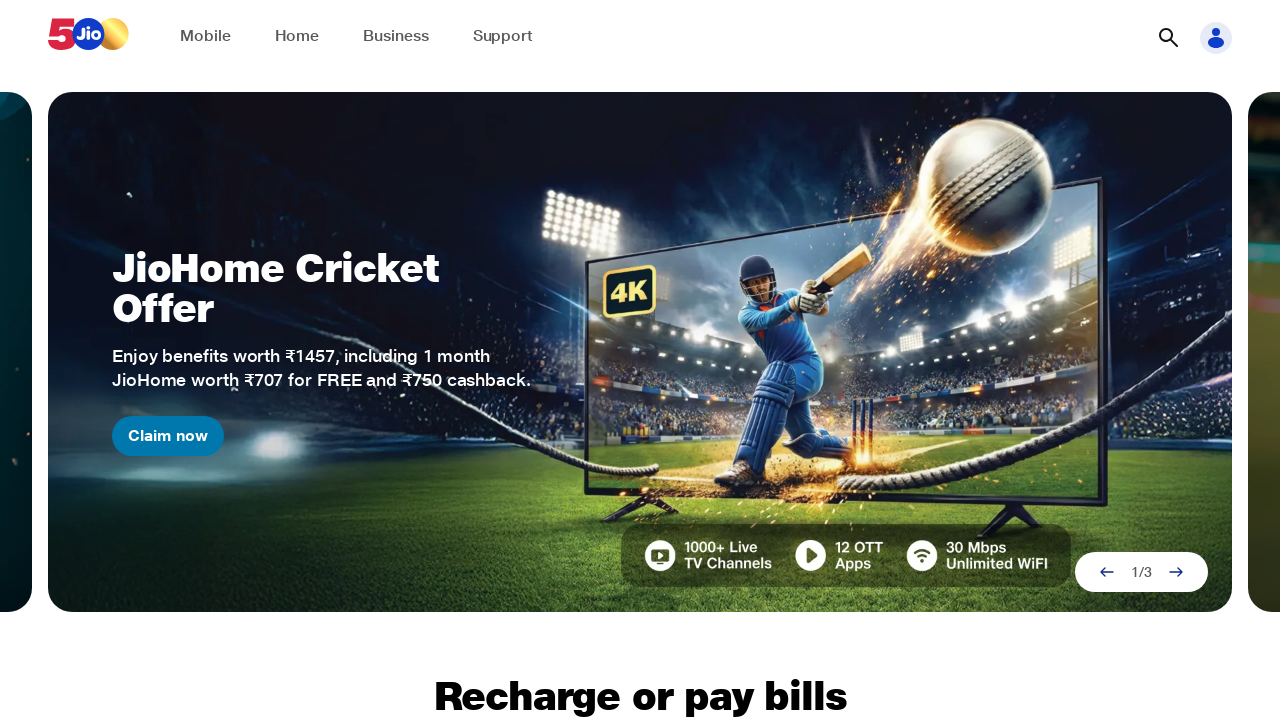

Retrieved page title: Home | Best Prepaid, Postpaid Plans, WiFi Connection & Mobile Apps | Jio
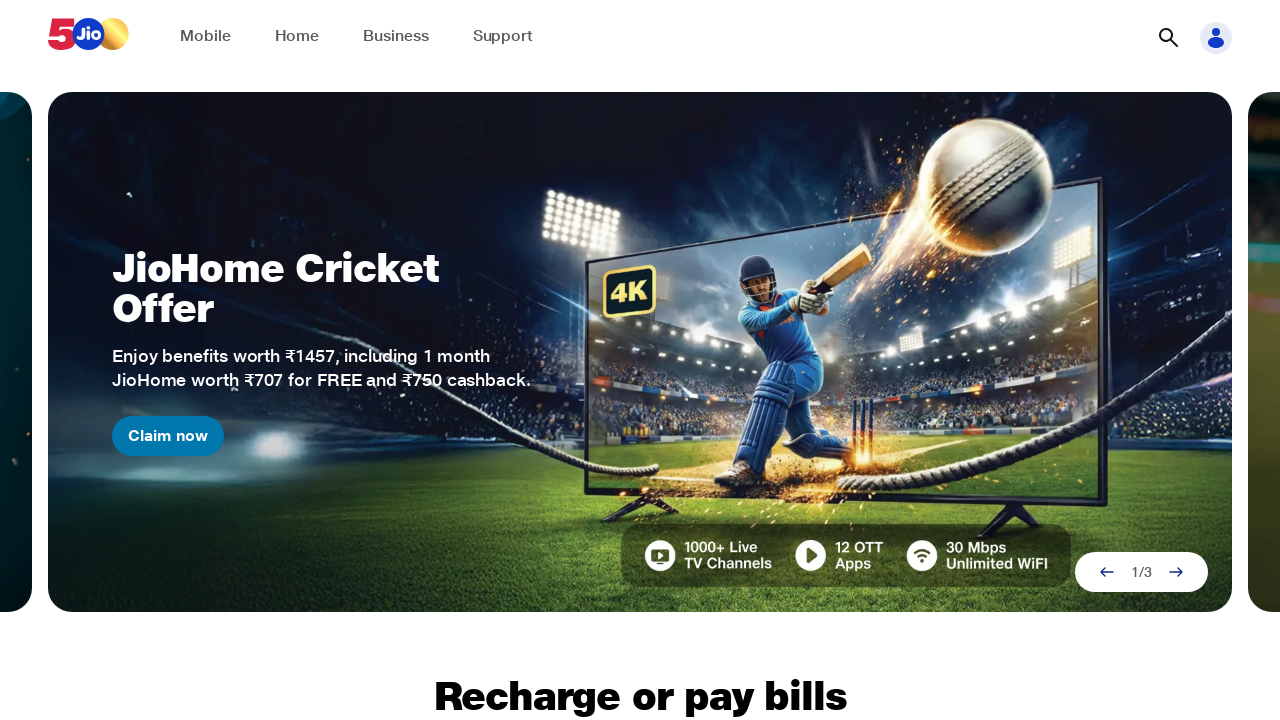

Retrieved current URL: https://www.jio.com/
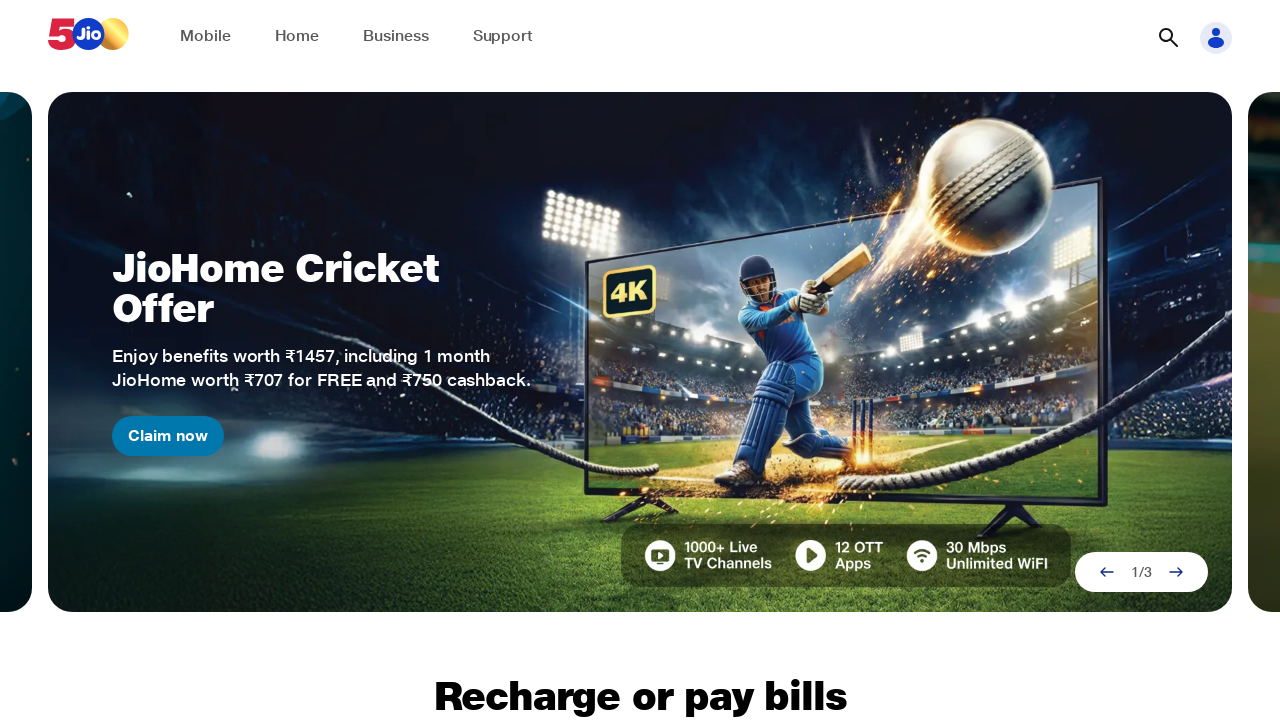

Set viewport size to 400x300 to simulate window minimization
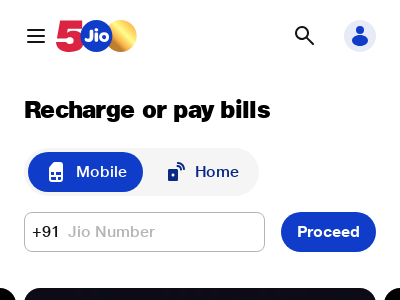

Verified page title is not empty
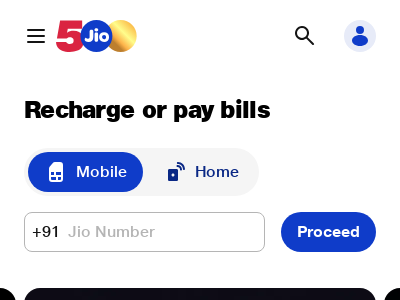

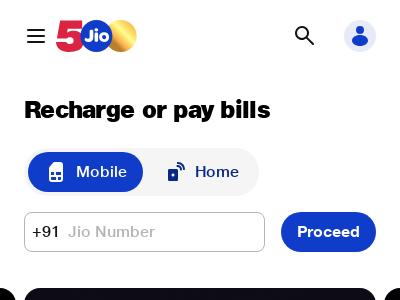